Tests file upload functionality by selecting a file via the file input element and submitting the form, then verifying the page navigates away from the initial URL.

Starting URL: https://bonigarcia.dev/selenium-webdriver-java/web-form.html

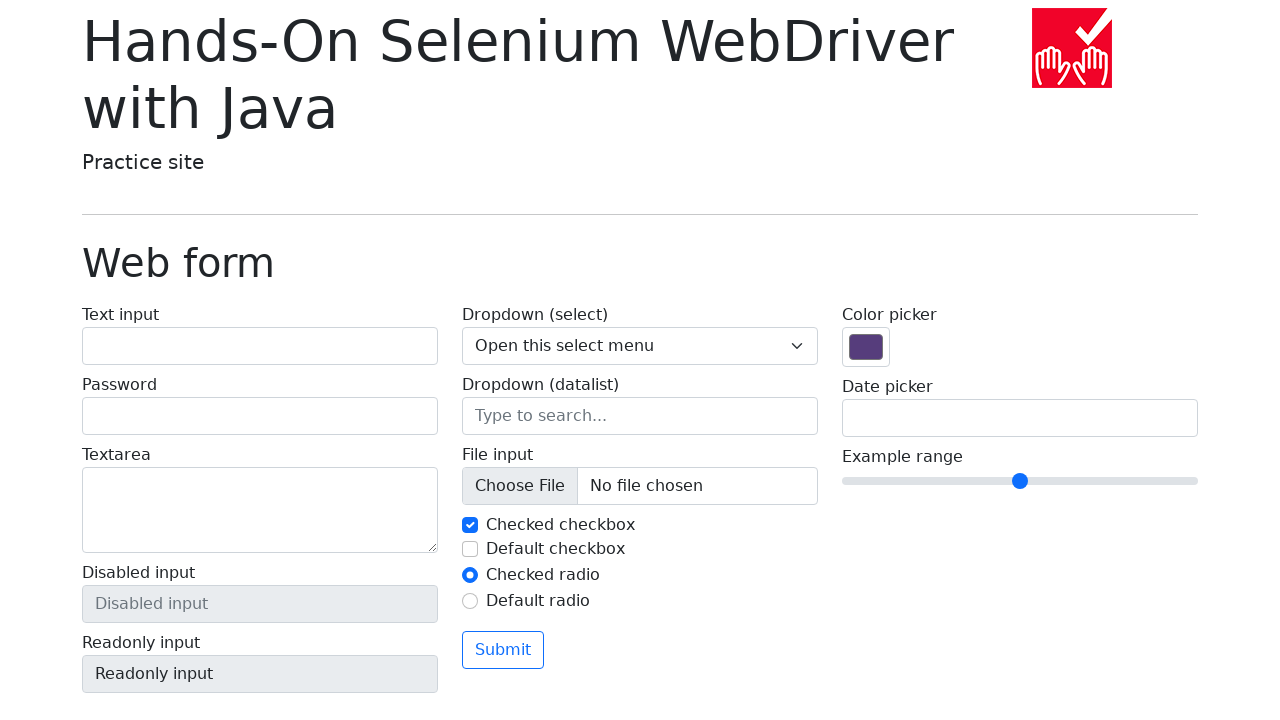

Set input file with temporary test file
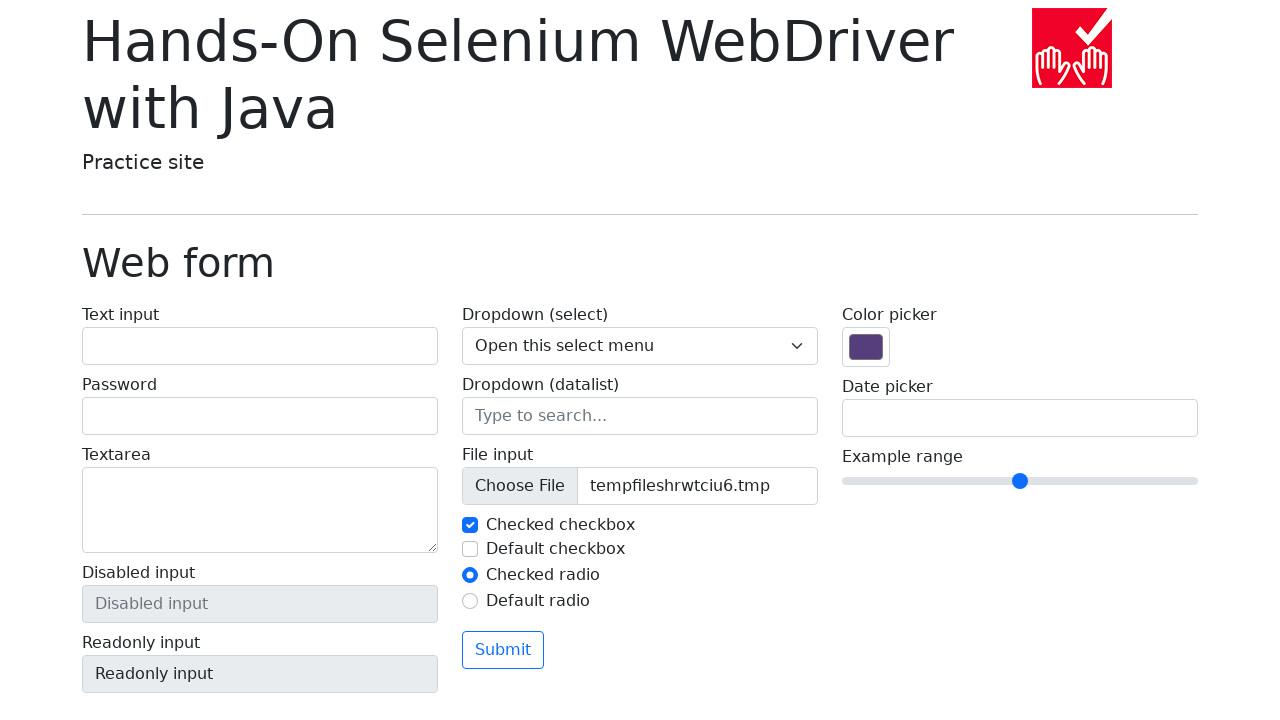

Clicked form submit button to upload file at (503, 650) on form button[type='submit']
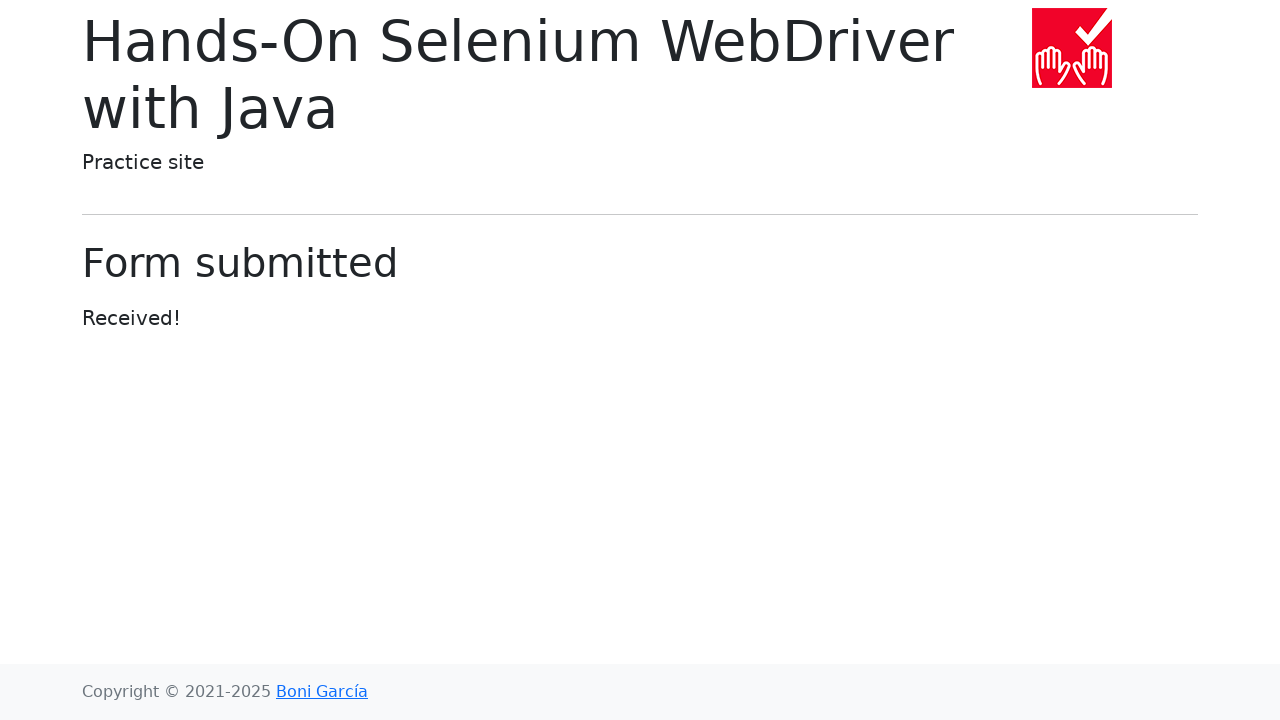

Form submission completed and page navigated away from initial URL
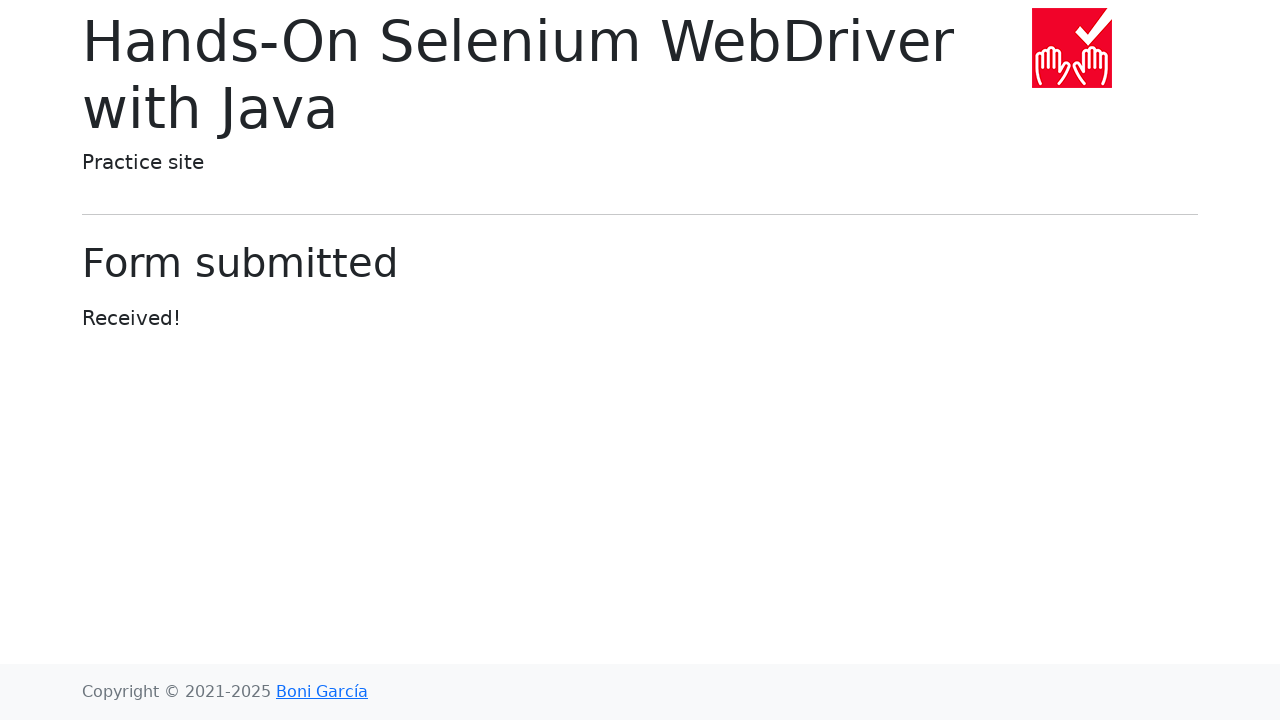

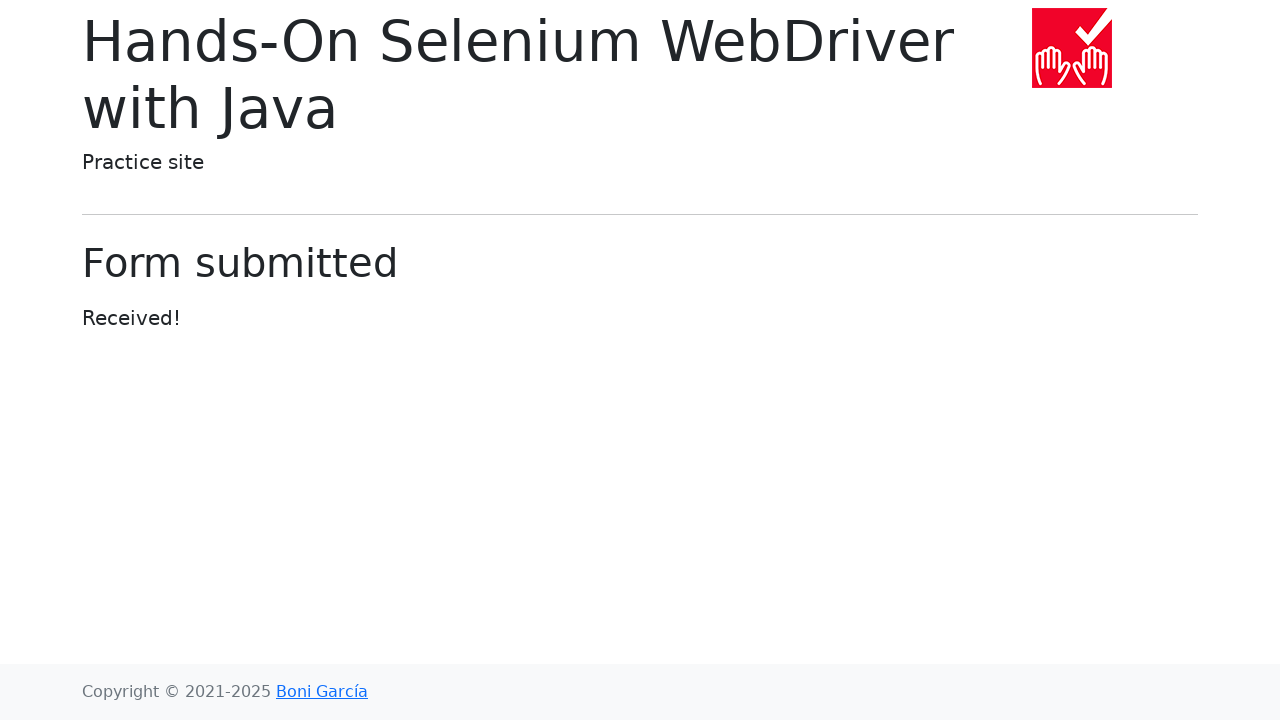